Tests URL redirects by verifying that short URLs redirect to the correct target URLs

Starting URL: http://goo.gl/hmegpd

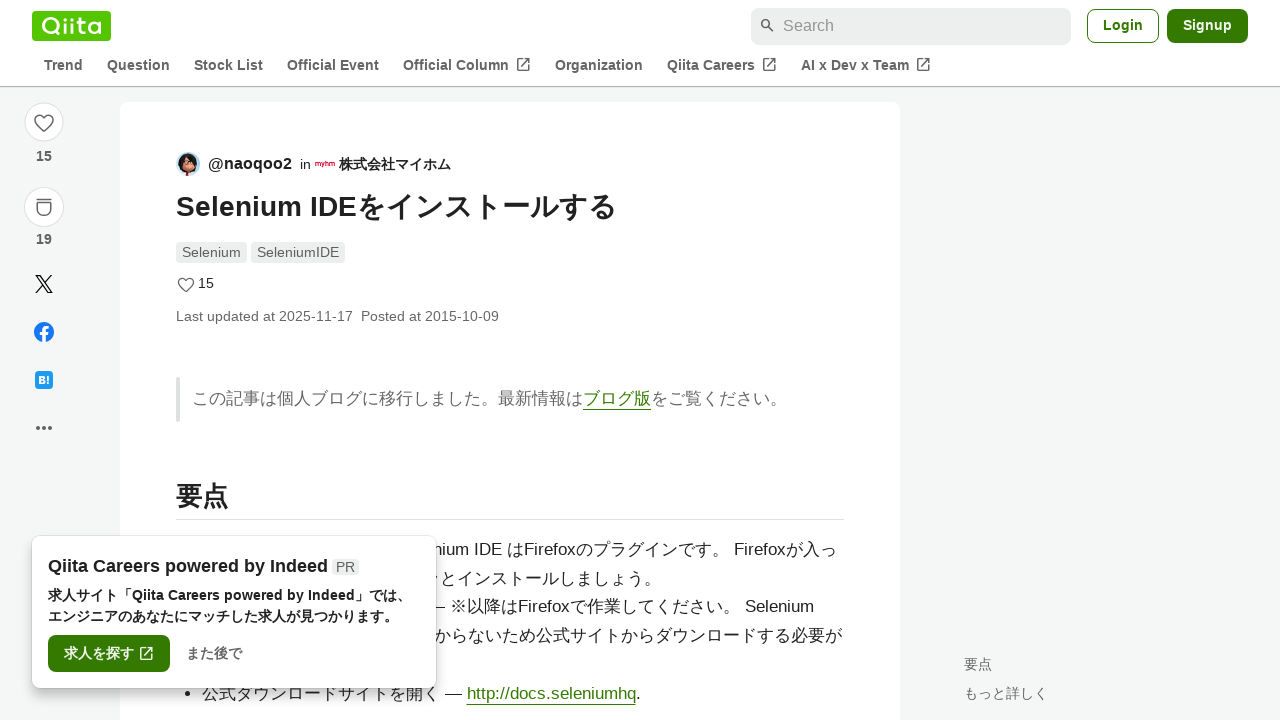

Verified first short URL redirected to correct qiita.com target
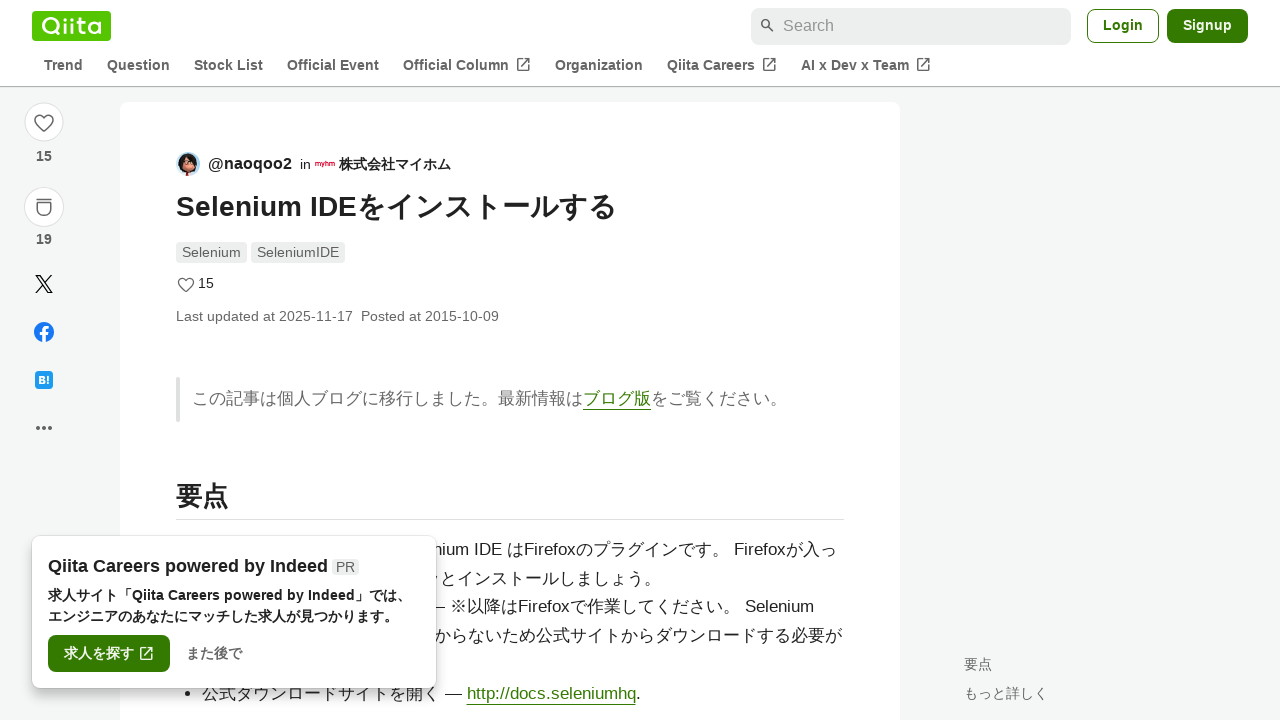

Navigated to second short URL http://goo.gl/MQq30f
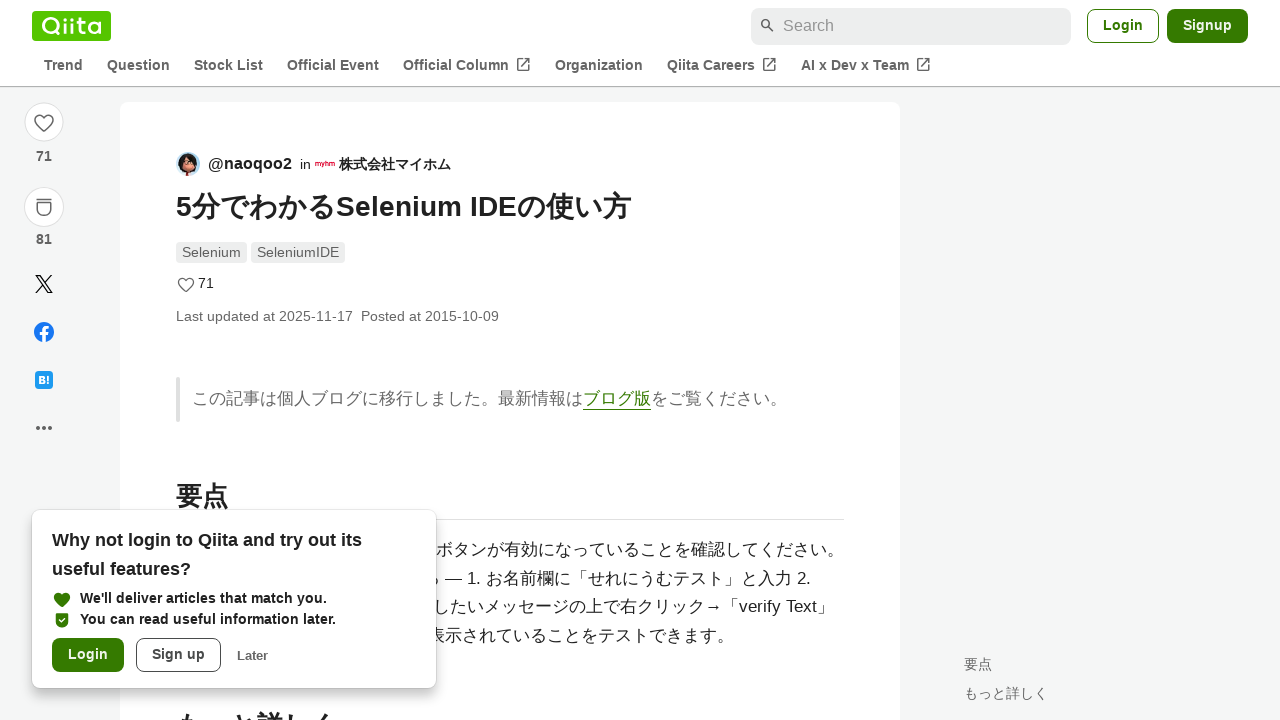

Verified second short URL redirected to correct qiita.com target
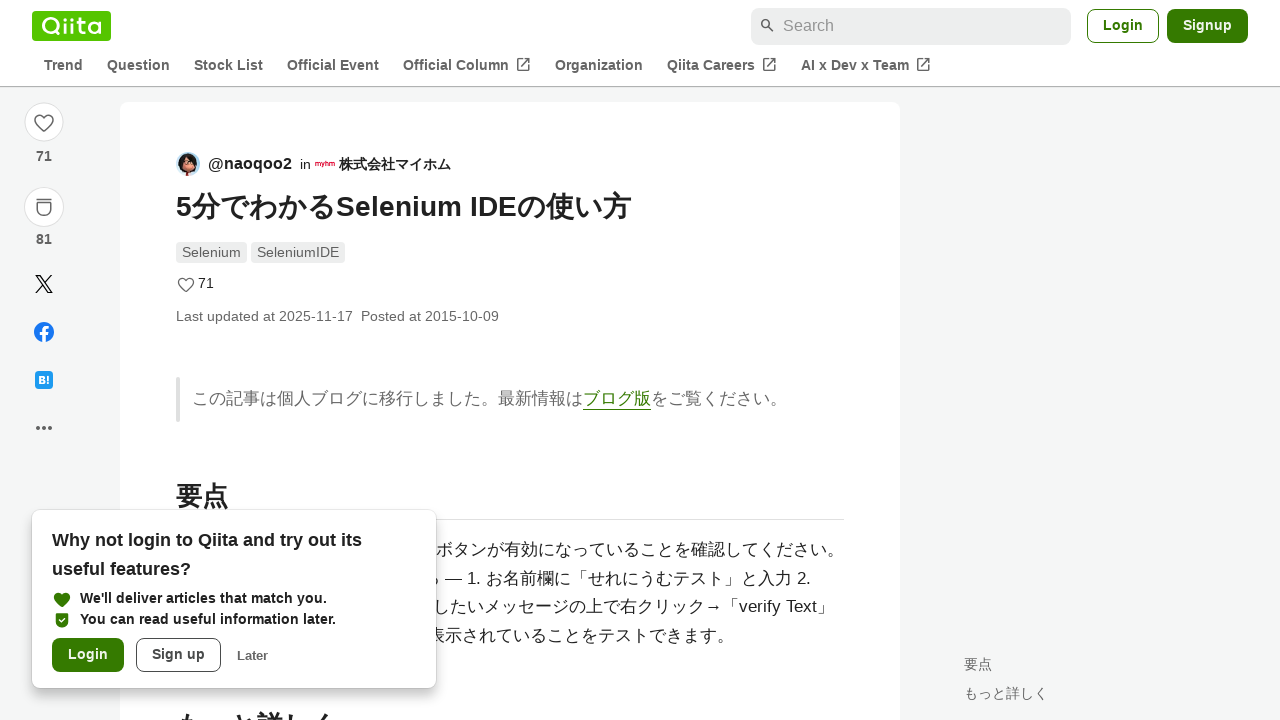

Navigated to third short URL http://goo.gl/PcvbKP
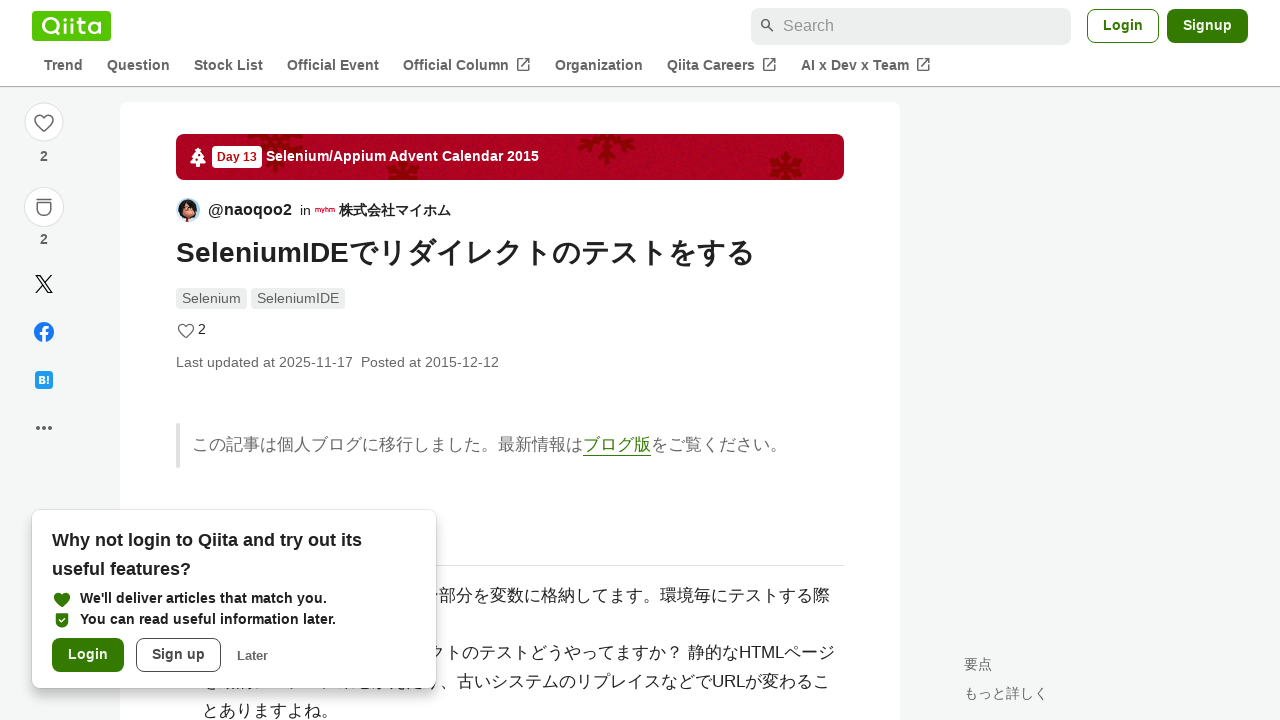

Verified third short URL redirected to correct qiita.com target
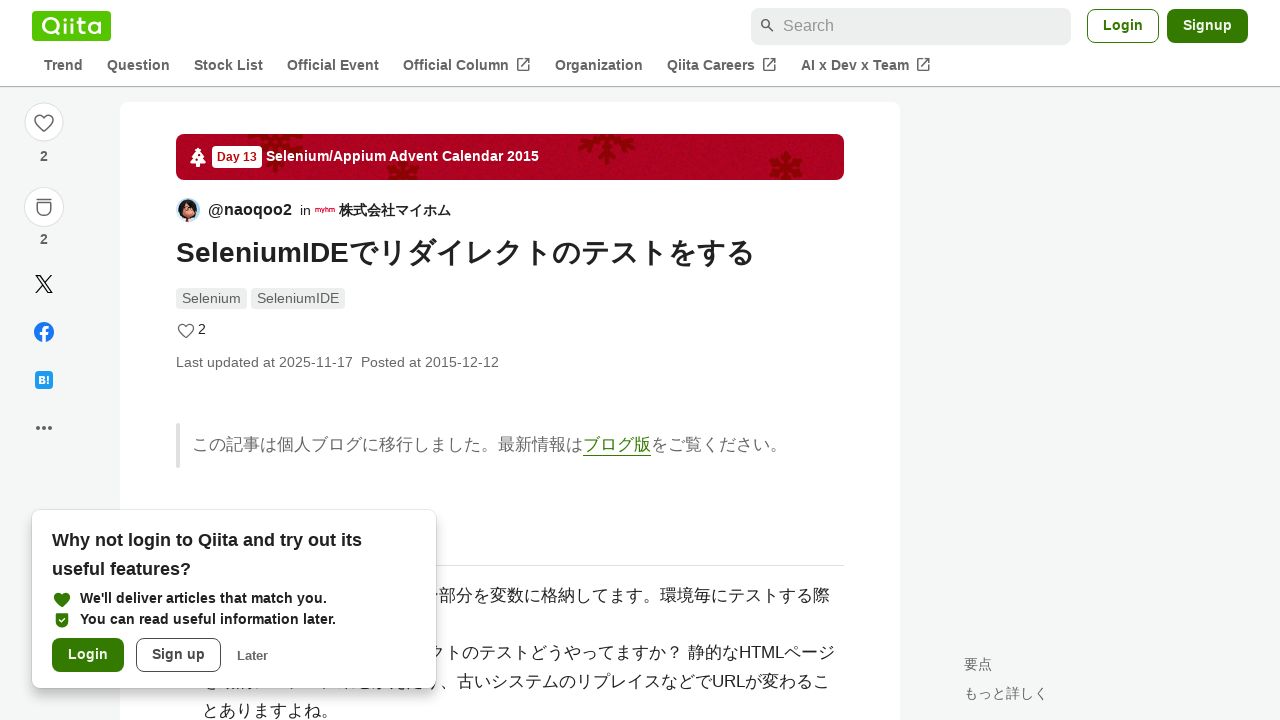

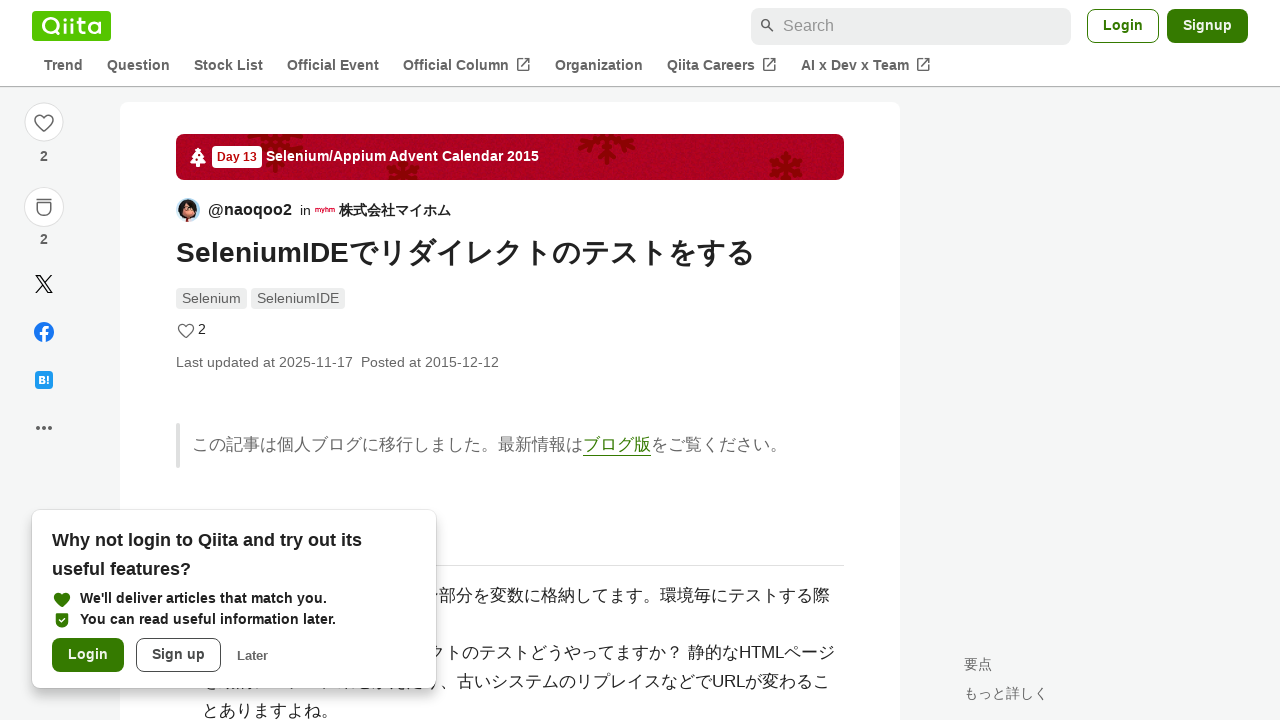